Tests dynamic controls functionality by toggling a text input field to enable it and then typing text into it

Starting URL: https://training-support.net/webelements/dynamic-controls

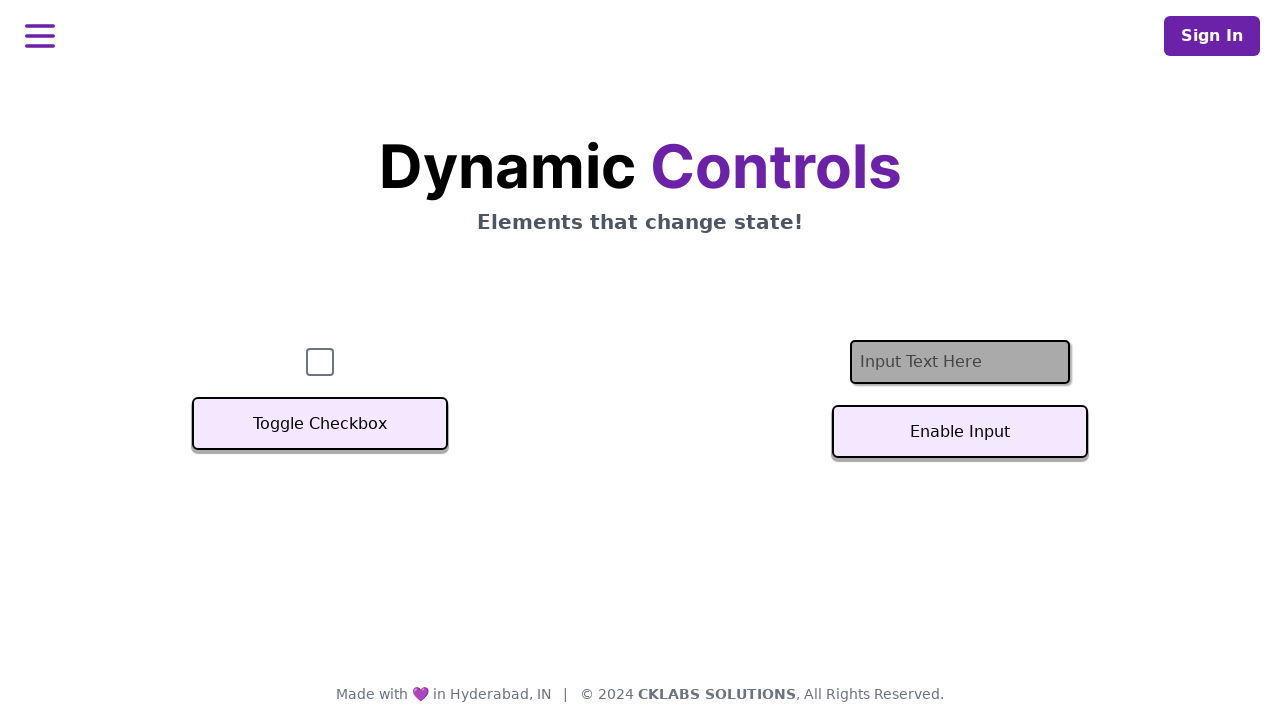

Located the text input field
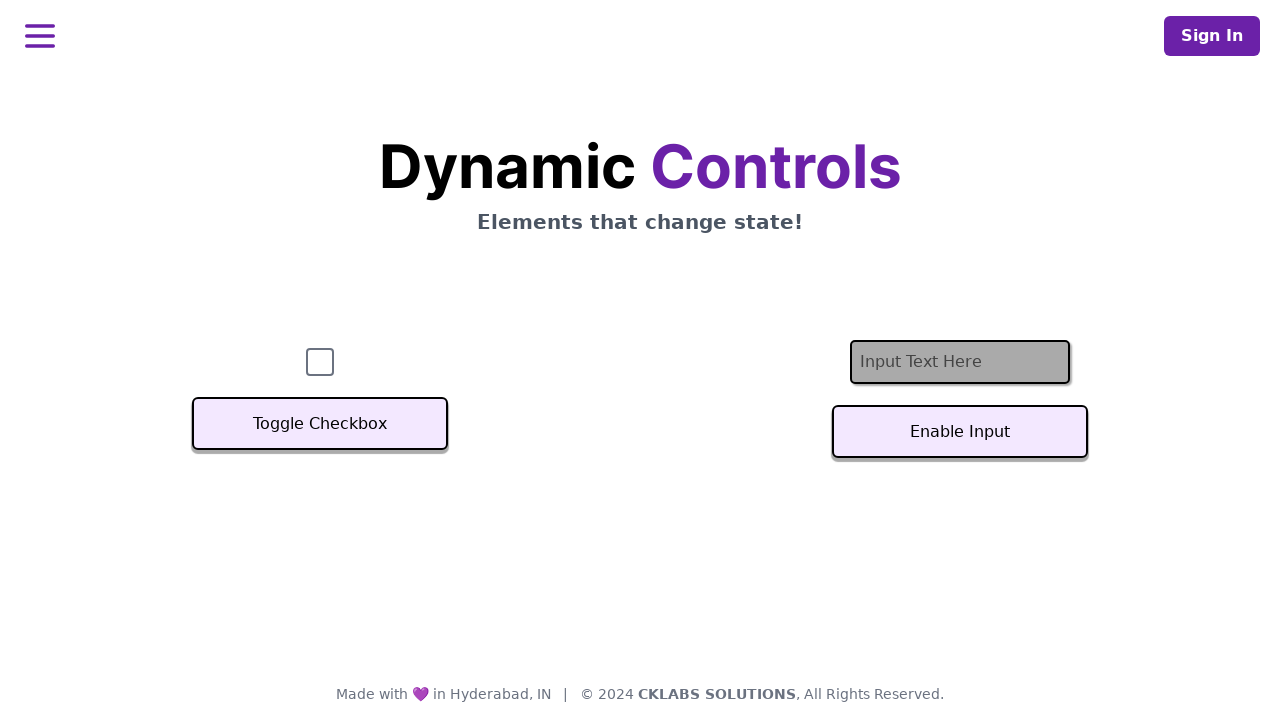

Clicked the toggle button to enable the text input field at (960, 432) on #textInputButton
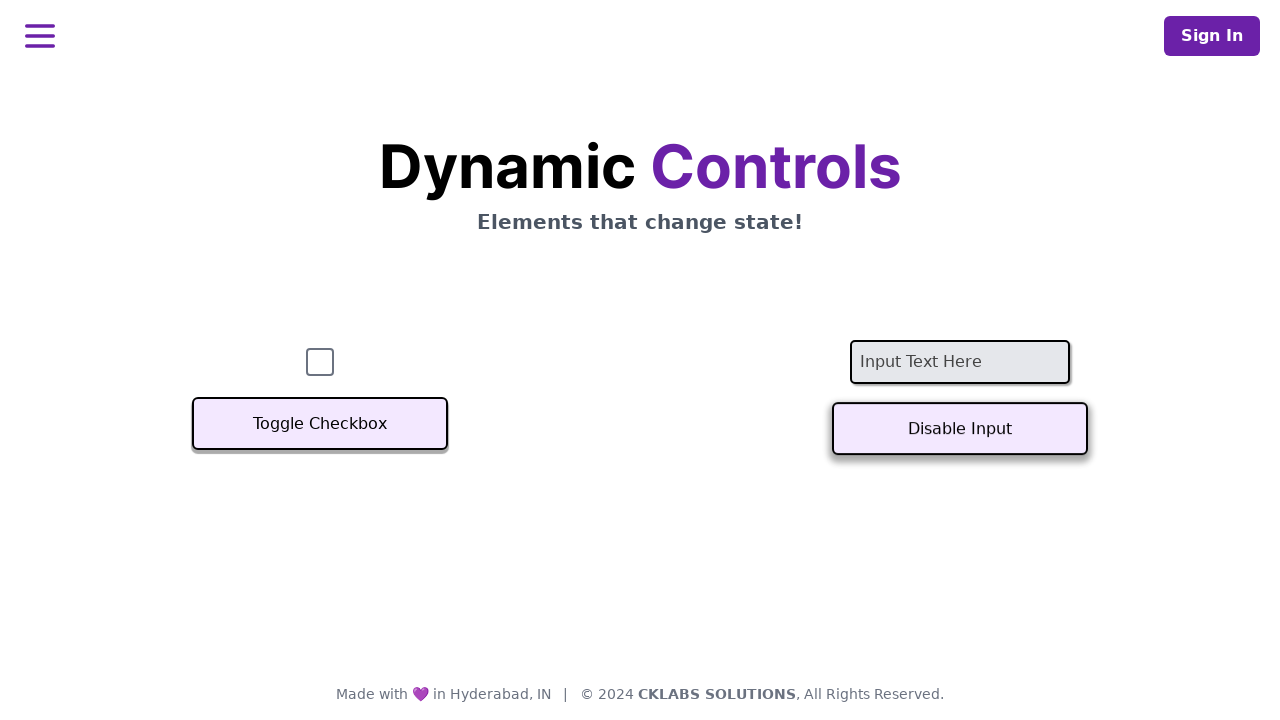

Text input field became enabled
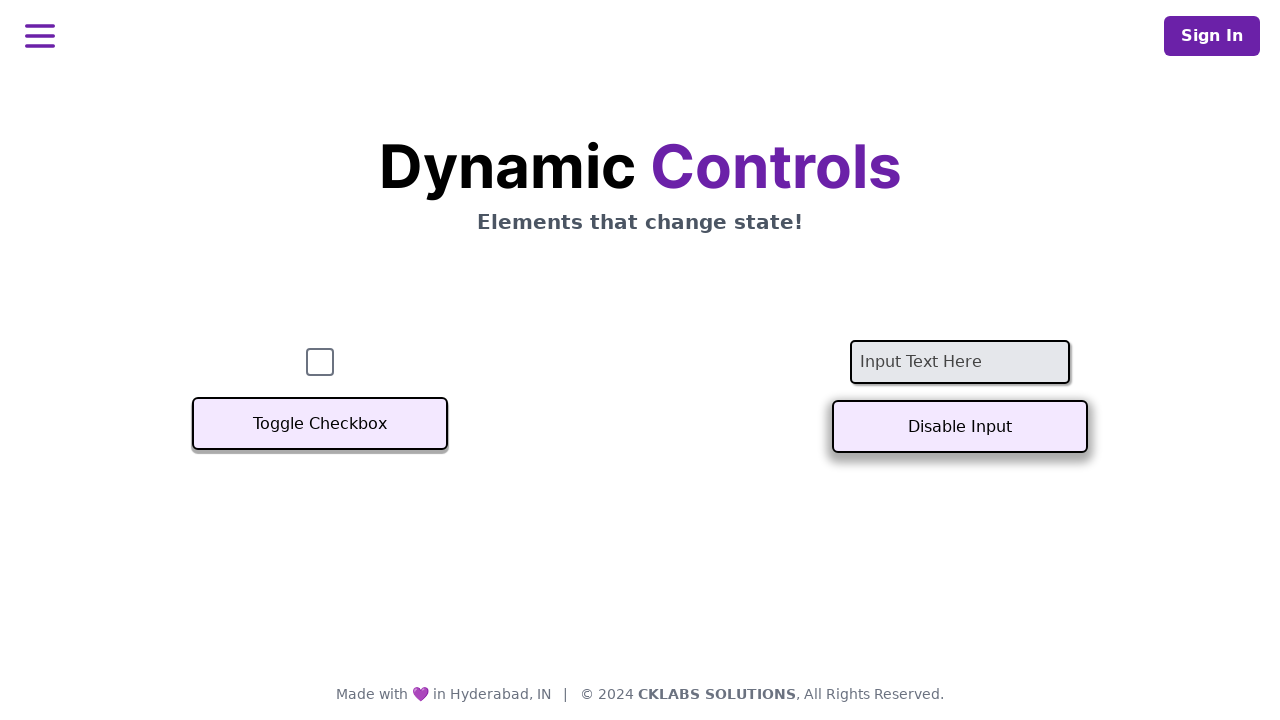

Typed 'Example text' into the enabled text input field on #textInput
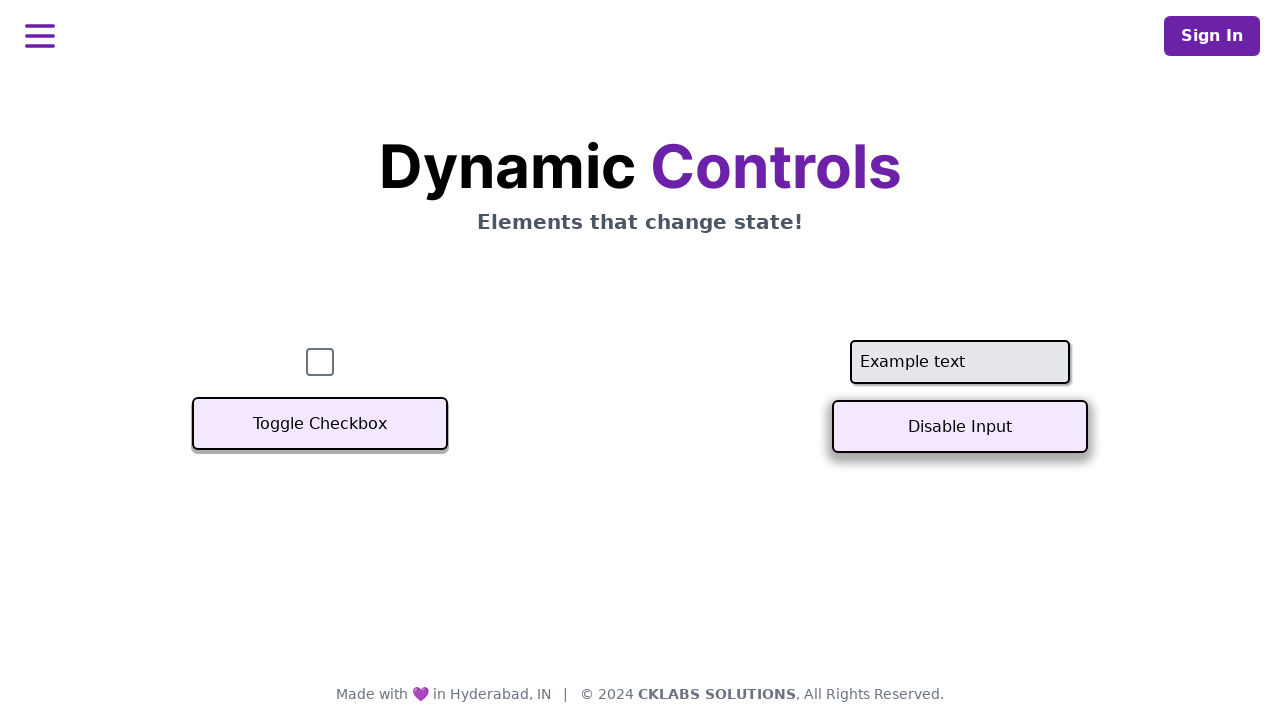

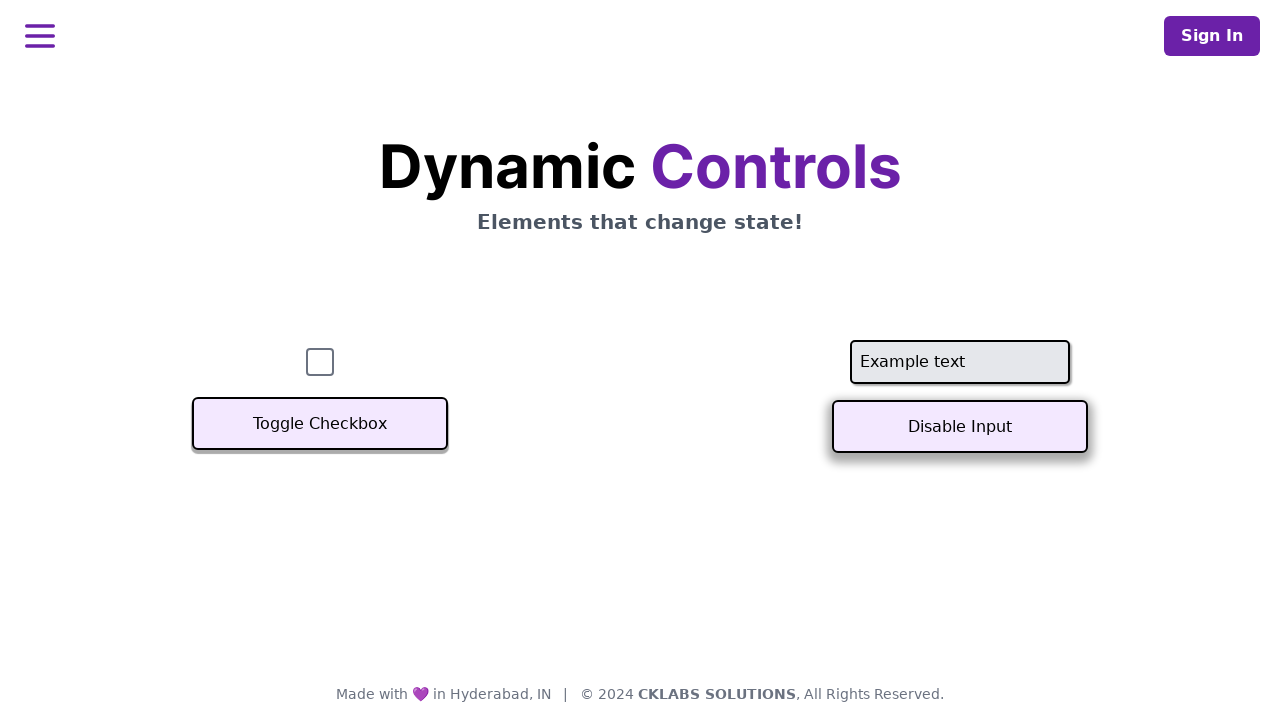